Tests checking checkboxes by clicking the first checkbox to check it and verifying both checkboxes are checked.

Starting URL: http://the-internet.herokuapp.com/checkboxes

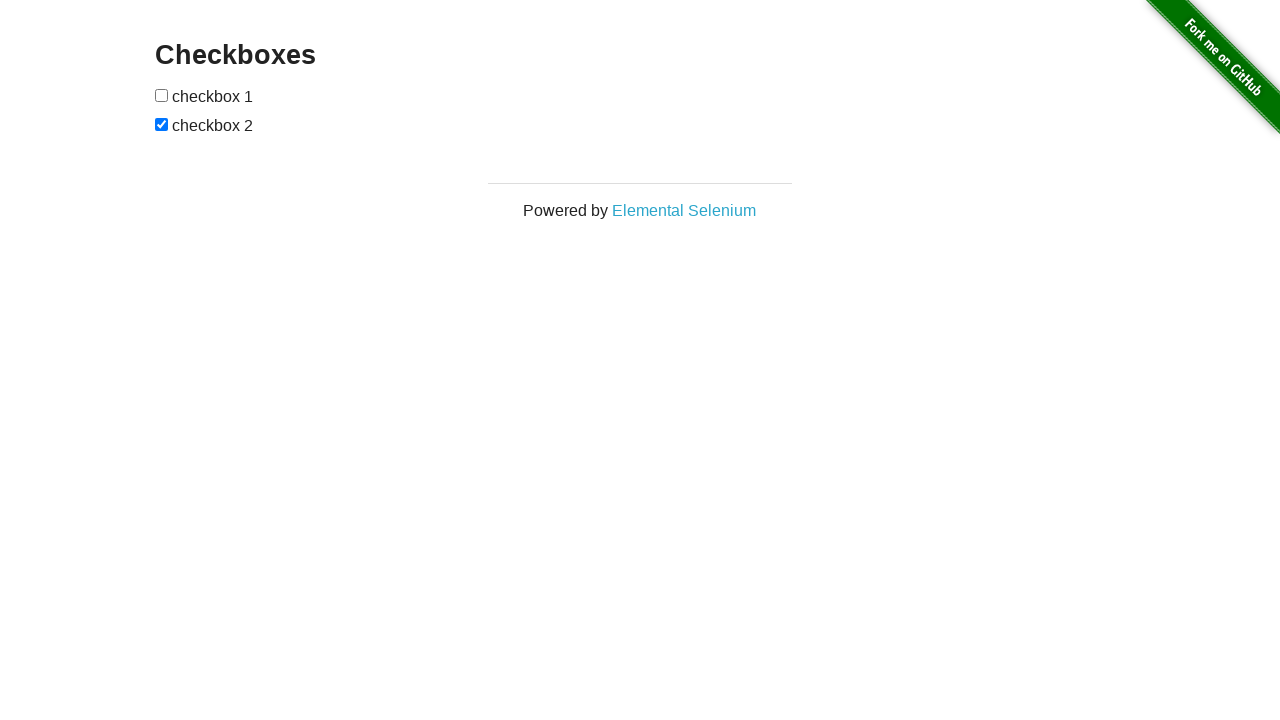

Located first checkbox element
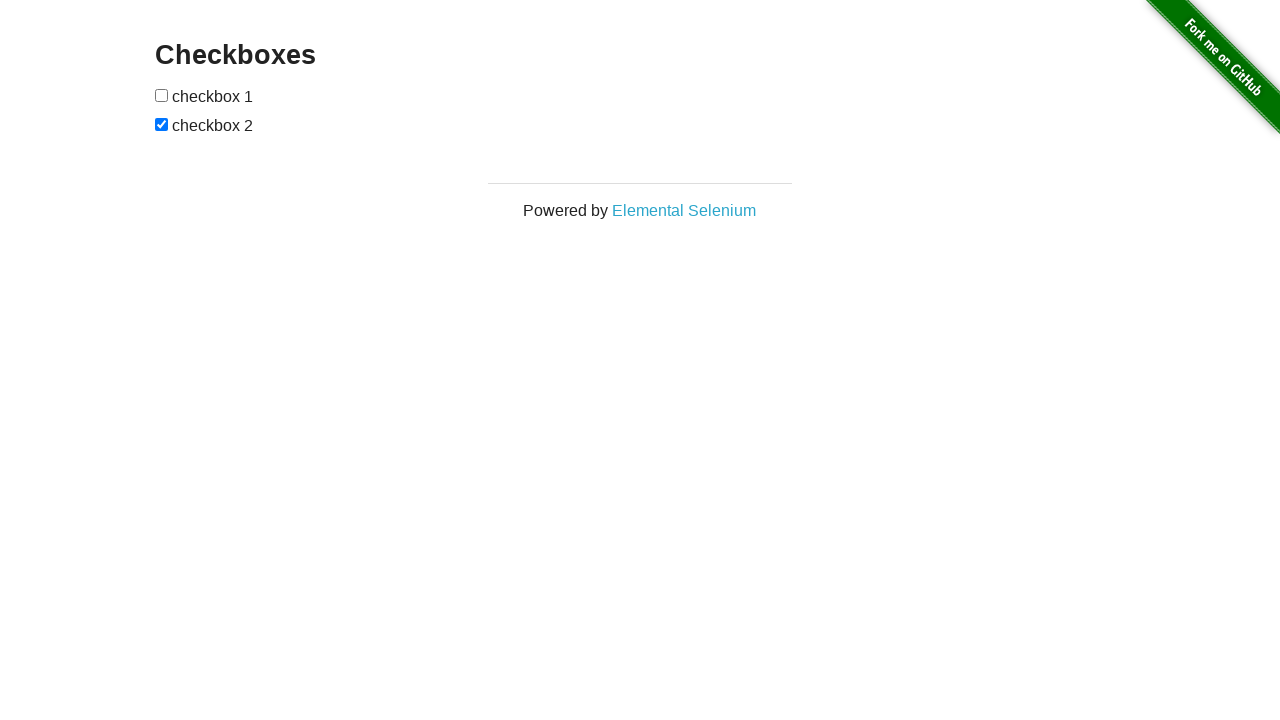

Located second checkbox element
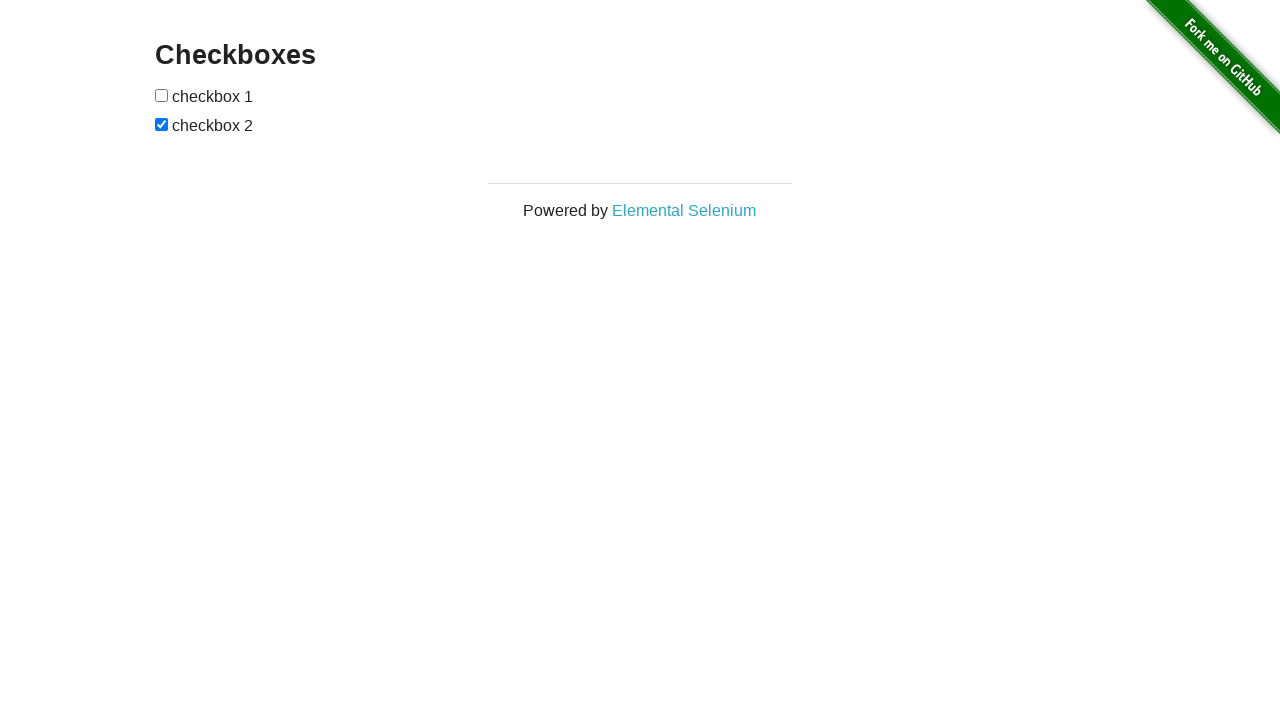

First checkbox became visible
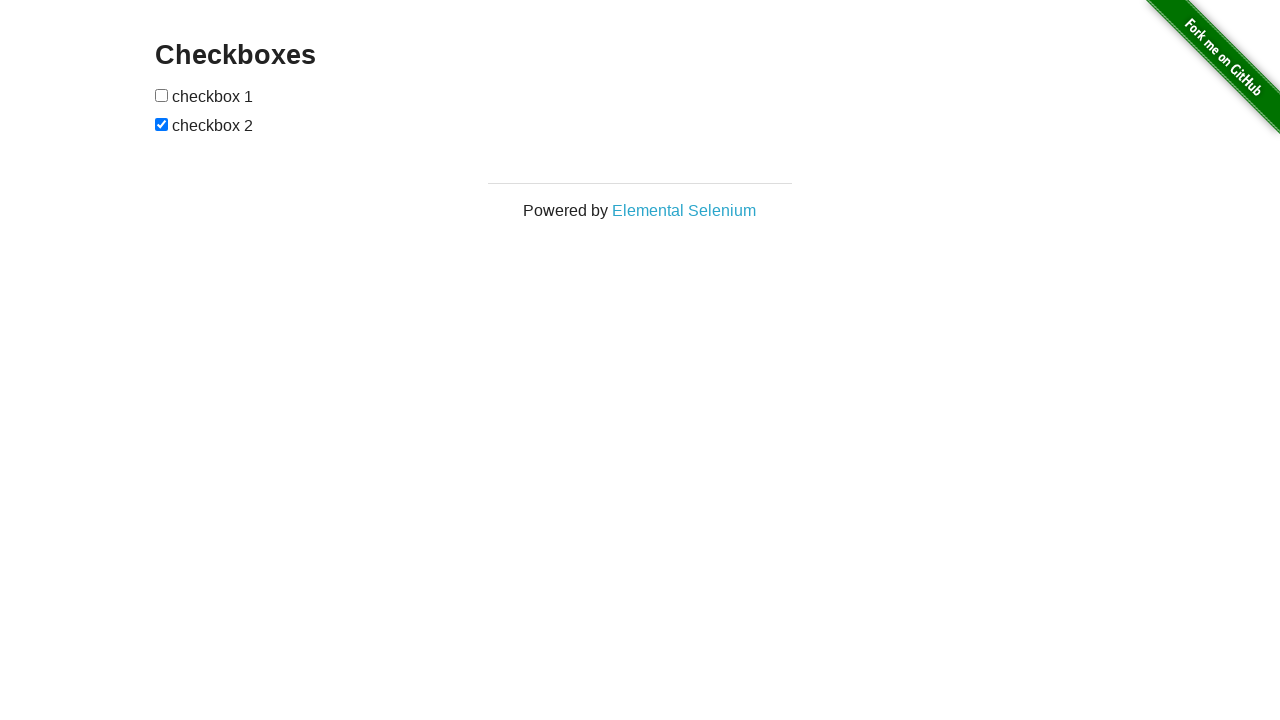

Second checkbox became visible
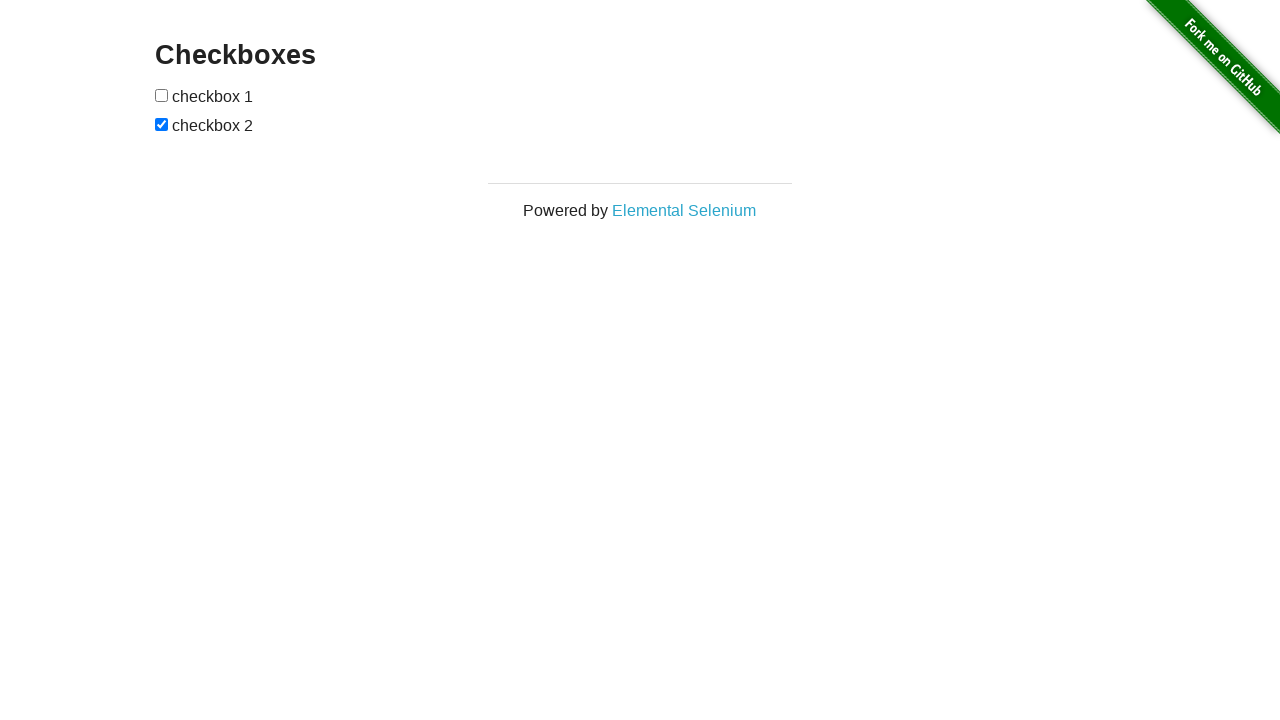

Clicked first checkbox to check it at (162, 95) on #checkboxes input >> nth=0
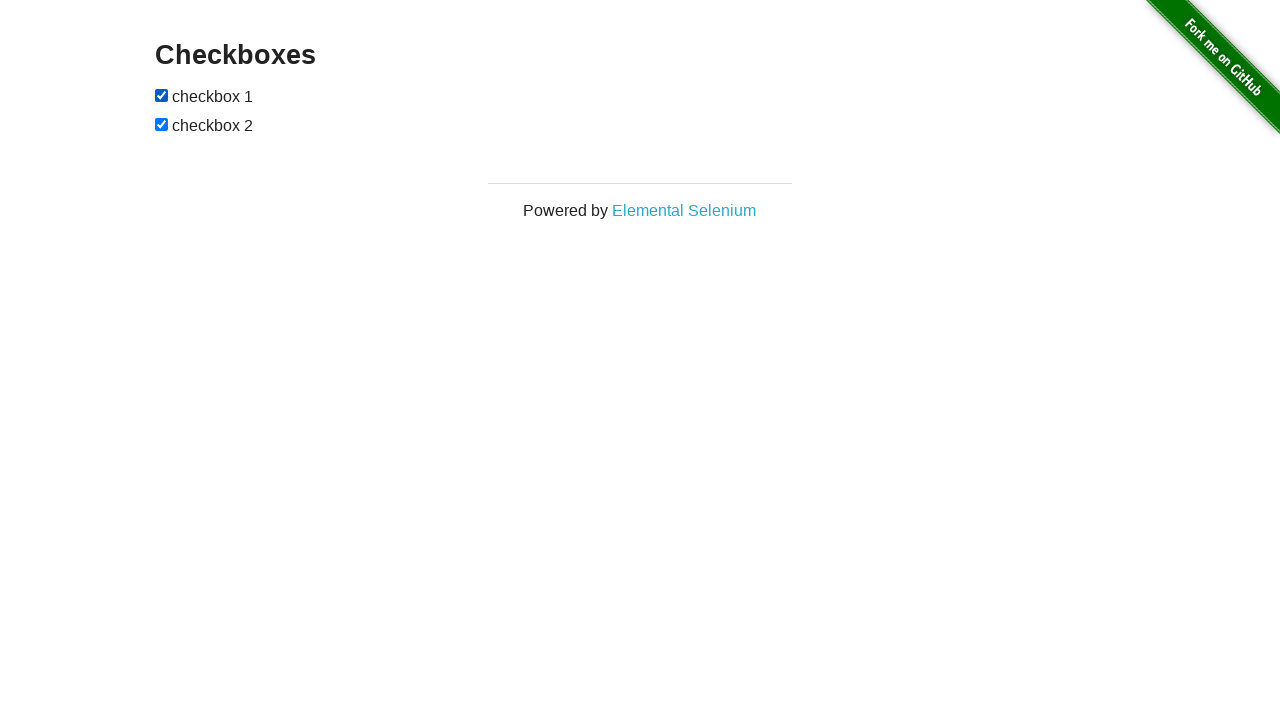

Verified first checkbox is checked
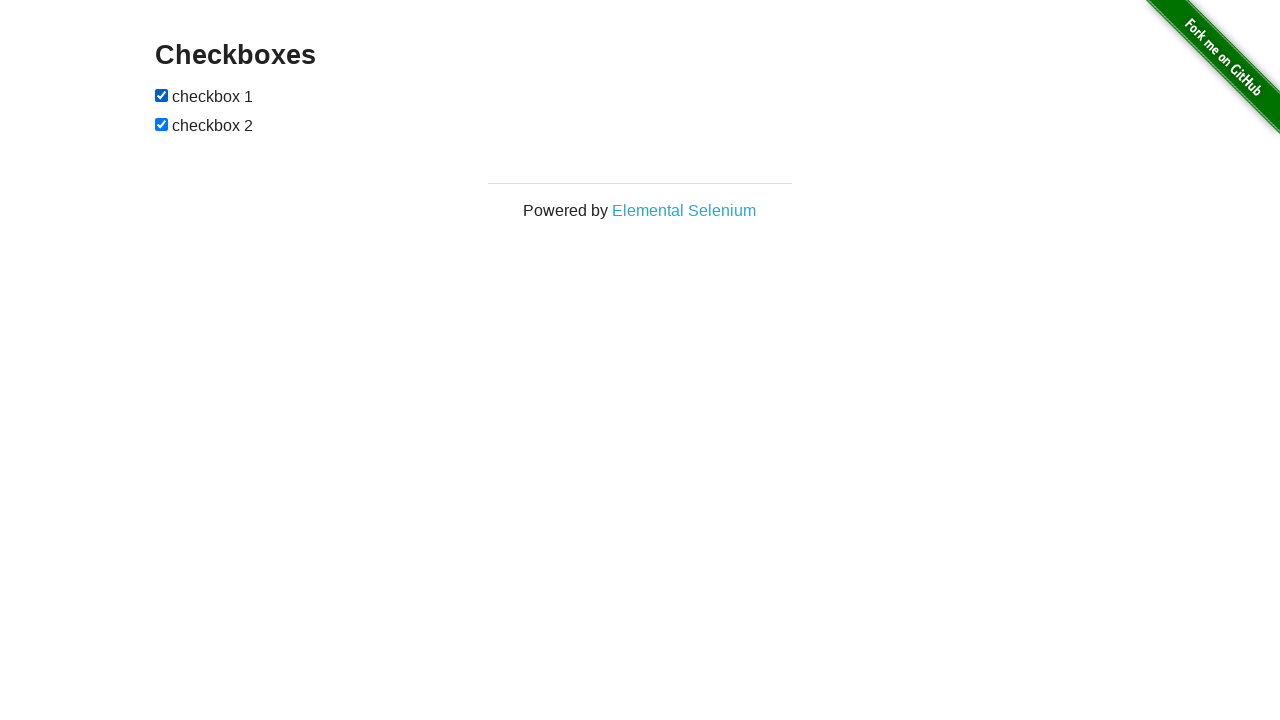

Verified second checkbox is checked (default state)
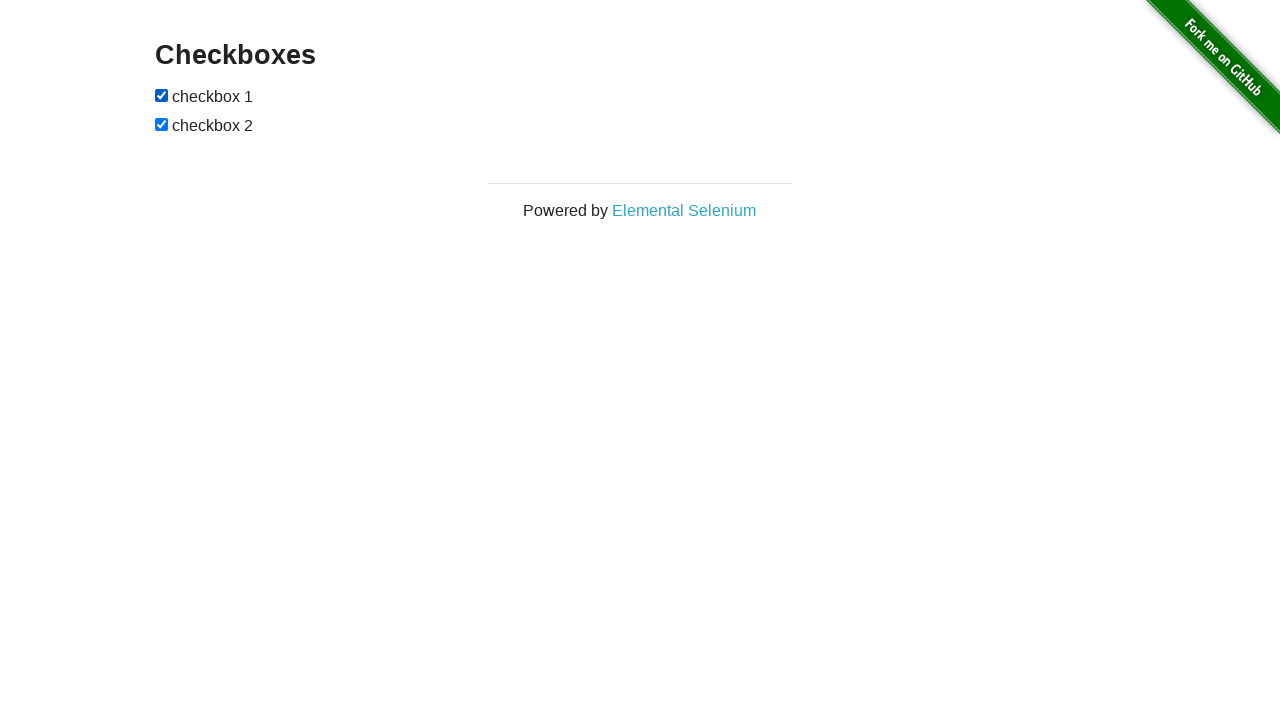

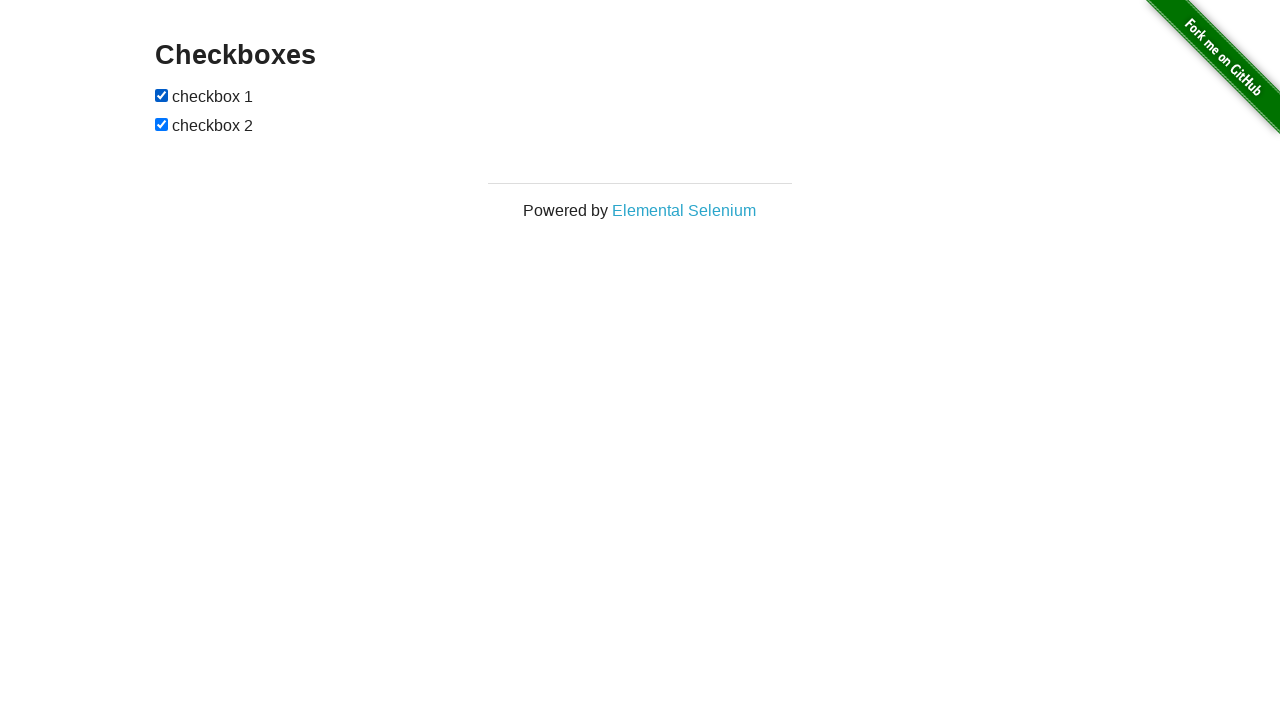